Tests keyboard key press functionality by sending space and left arrow keys to an element and verifying the displayed result text matches the expected key pressed

Starting URL: http://the-internet.herokuapp.com/key_presses

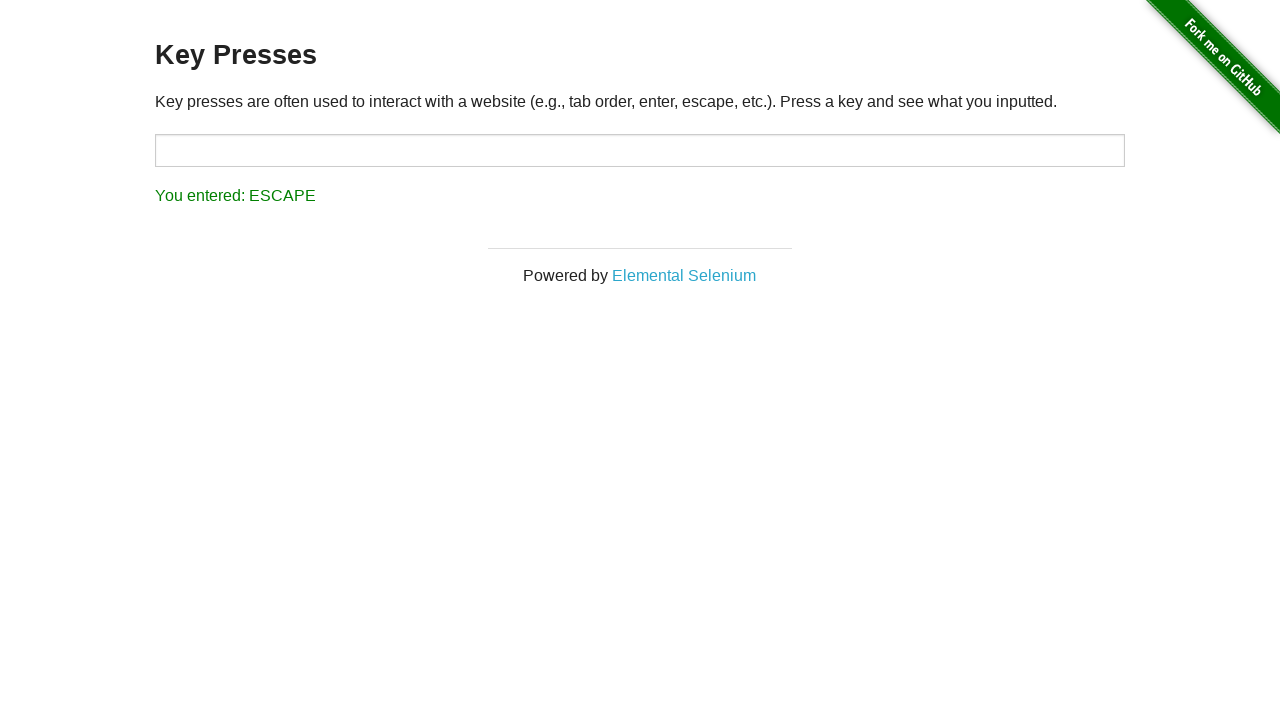

Pressed Space key on target element on #target
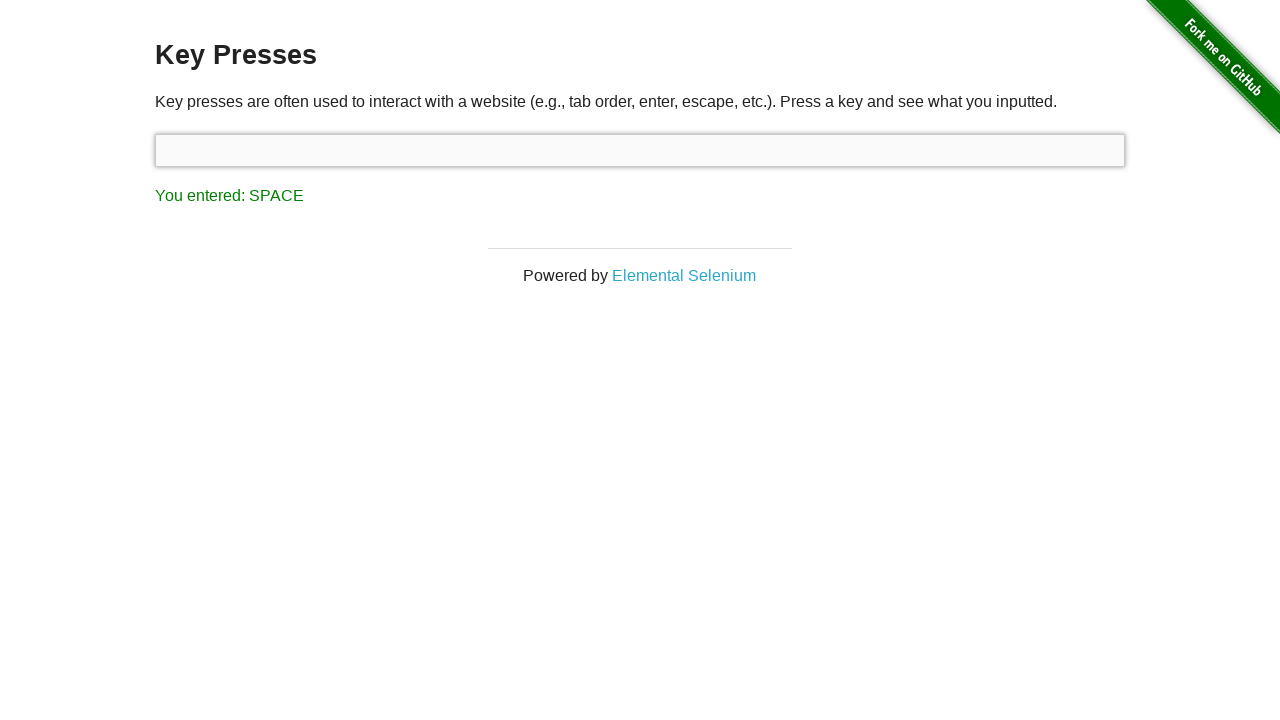

Retrieved result text after Space key press
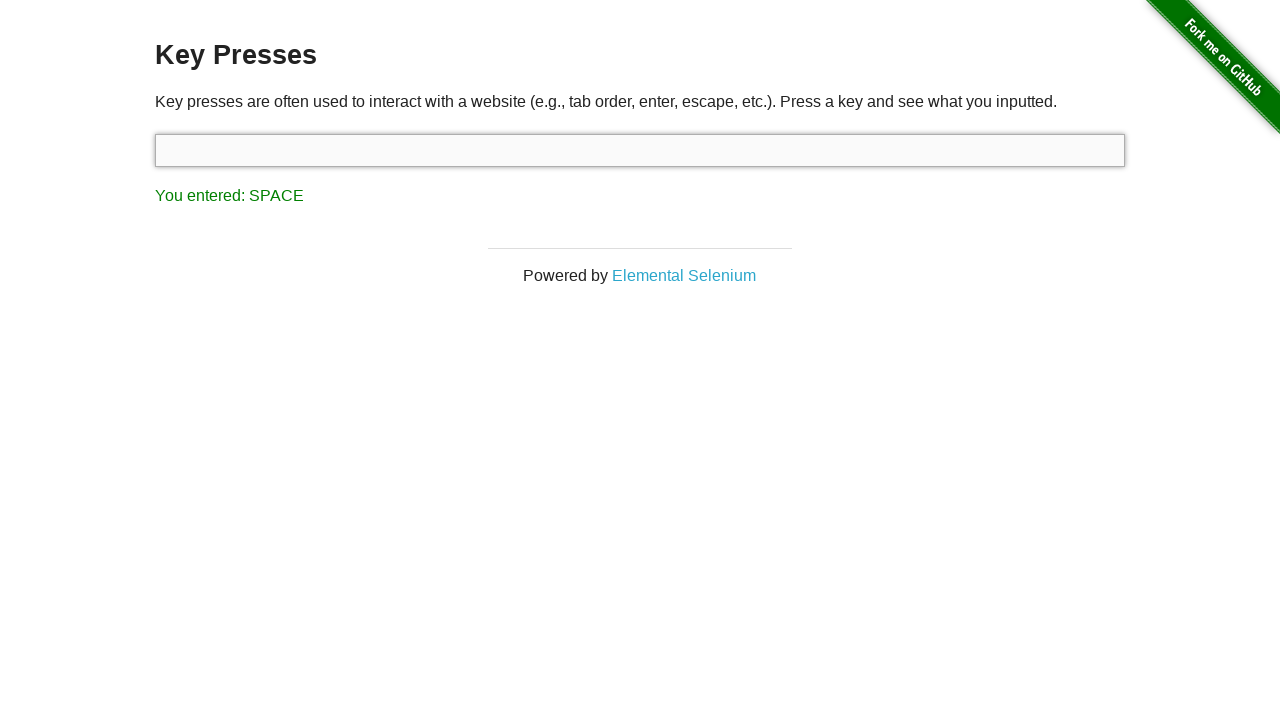

Verified result text matches 'You entered: SPACE'
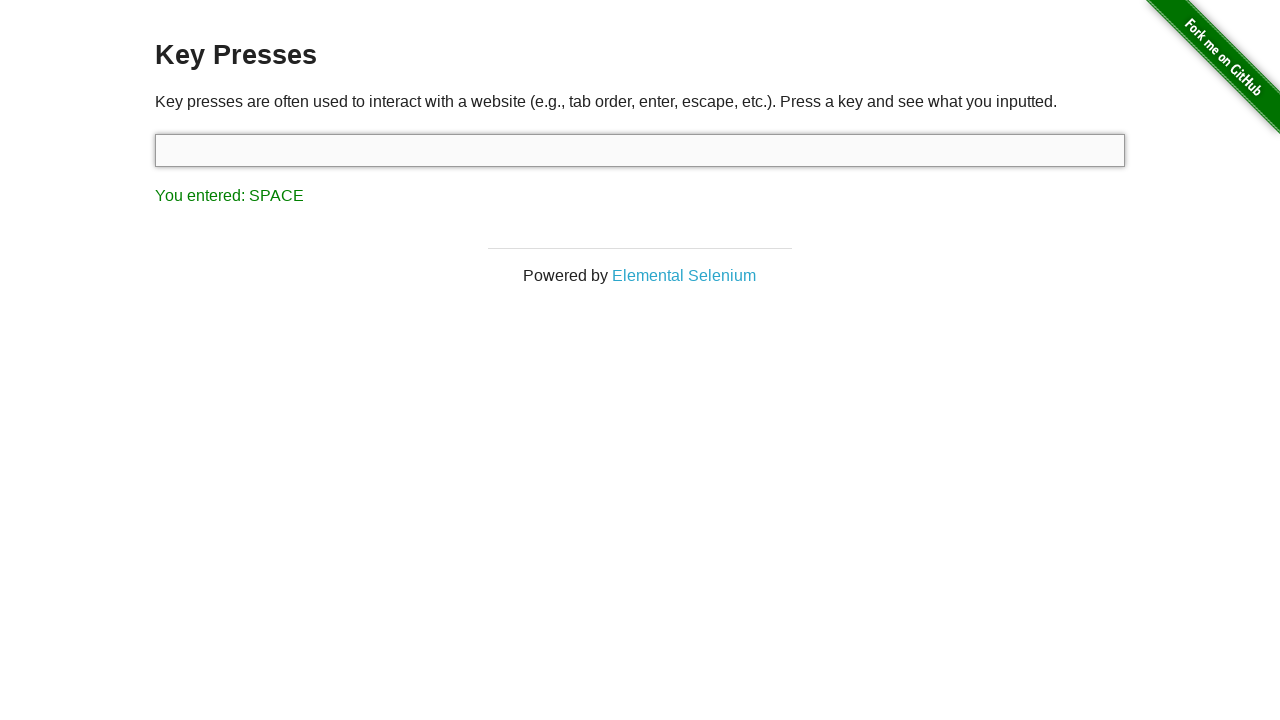

Pressed Left arrow key on keyboard
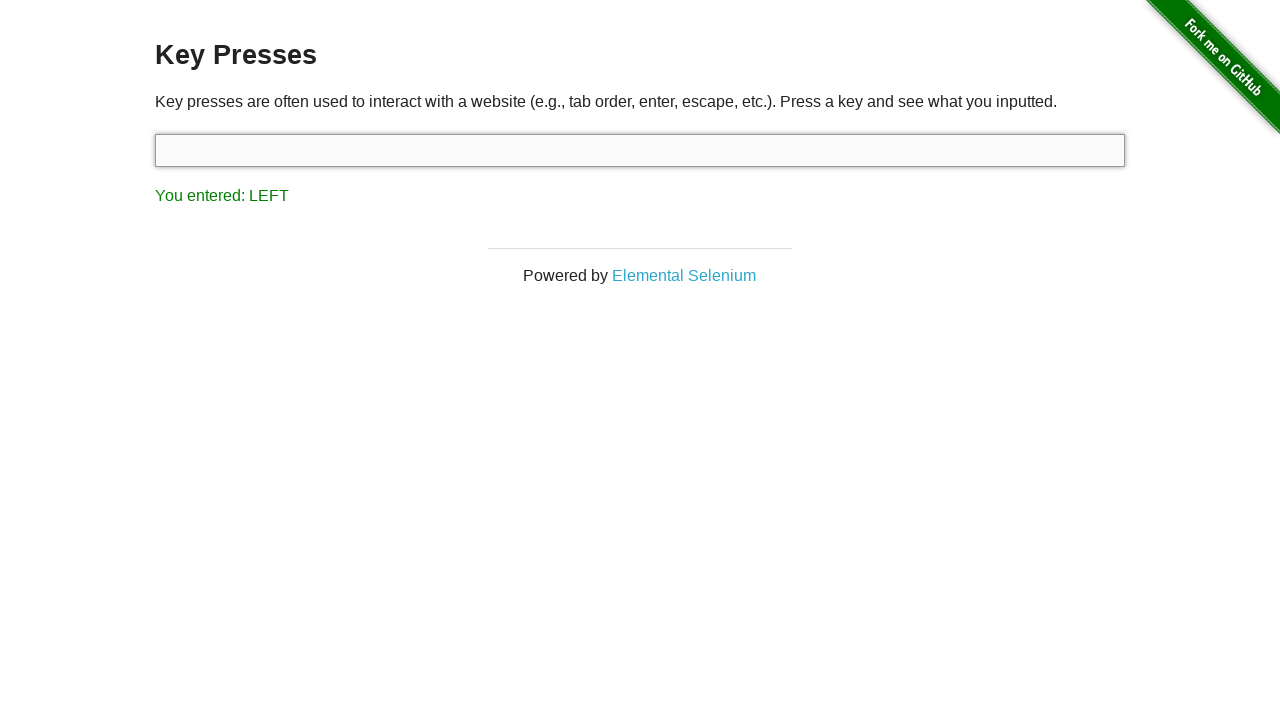

Retrieved result text after Left arrow key press
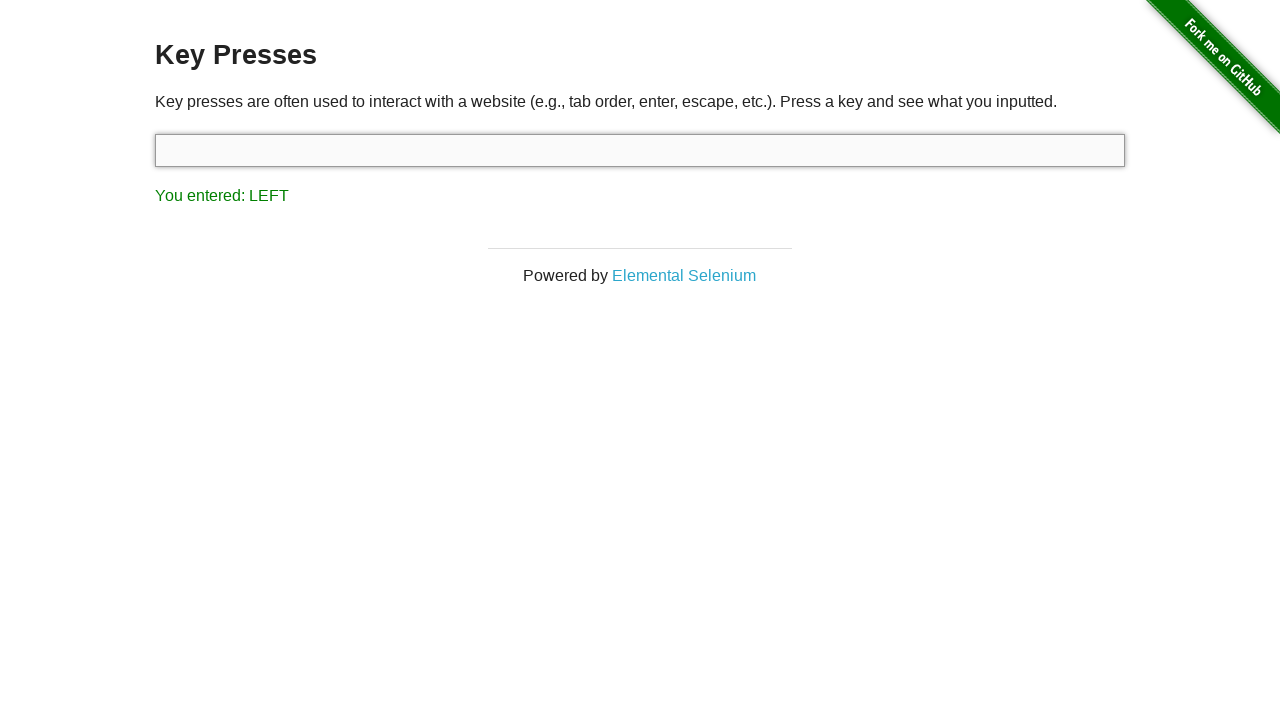

Verified result text matches 'You entered: LEFT'
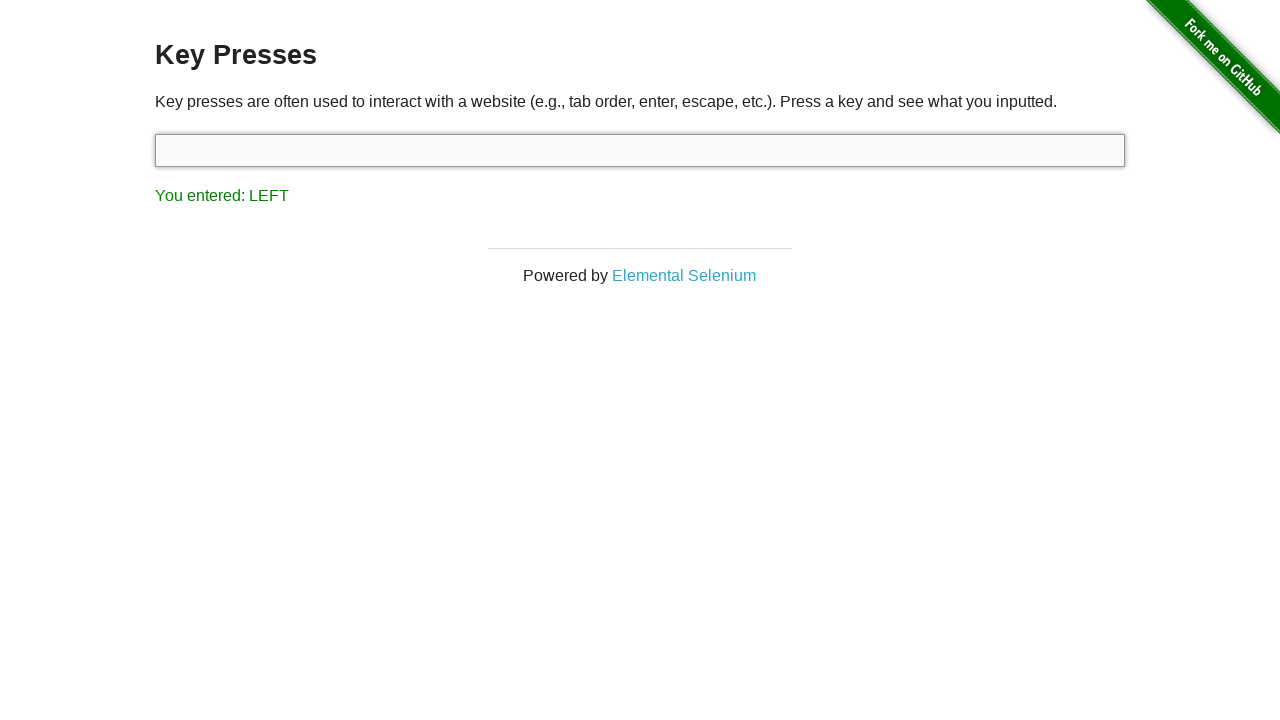

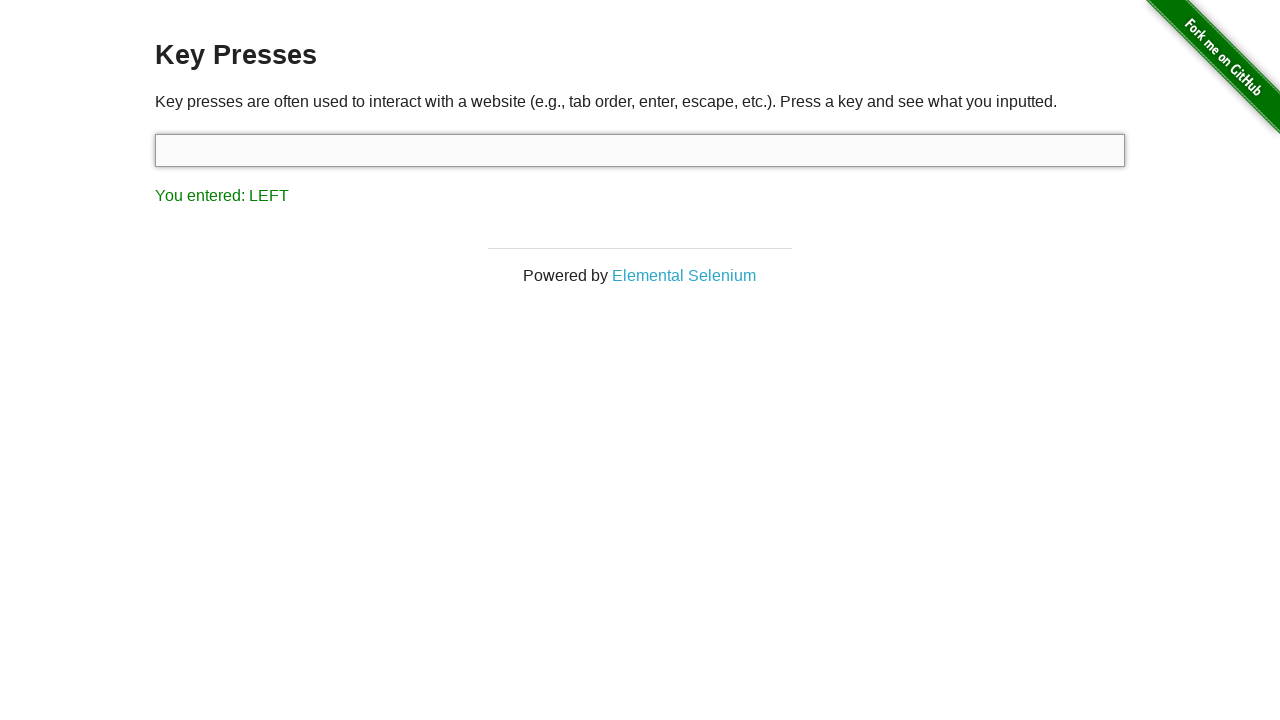